Navigates to the 2c2p payment gateway UAT page and verifies the page loads by checking the title

Starting URL: https://ebguat.2c2p.com/mm

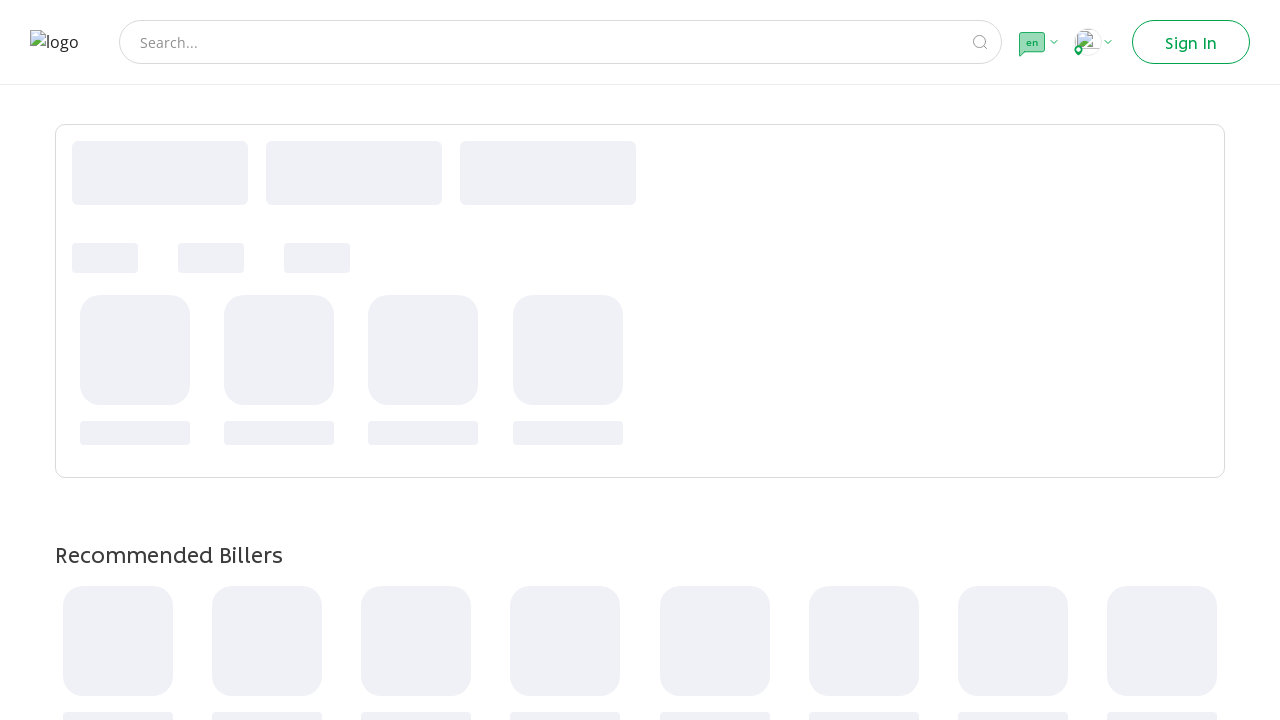

Waited for page DOM content to load
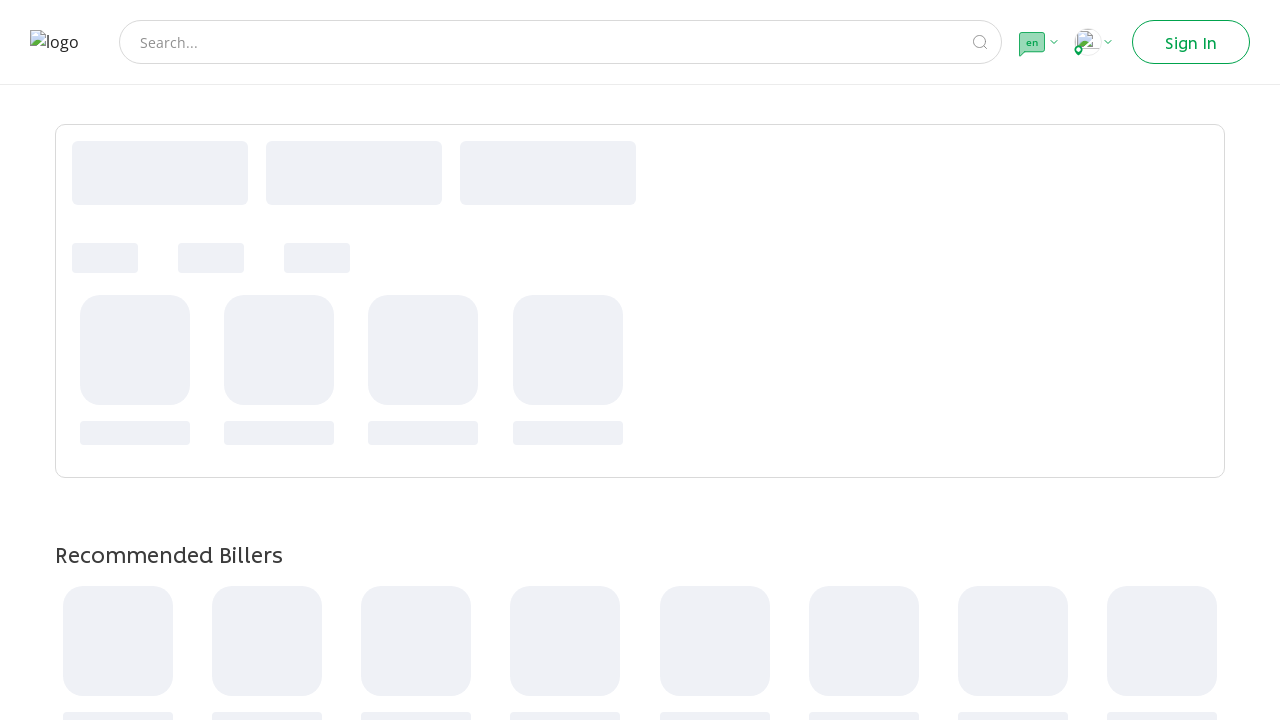

Retrieved page title: easyBills
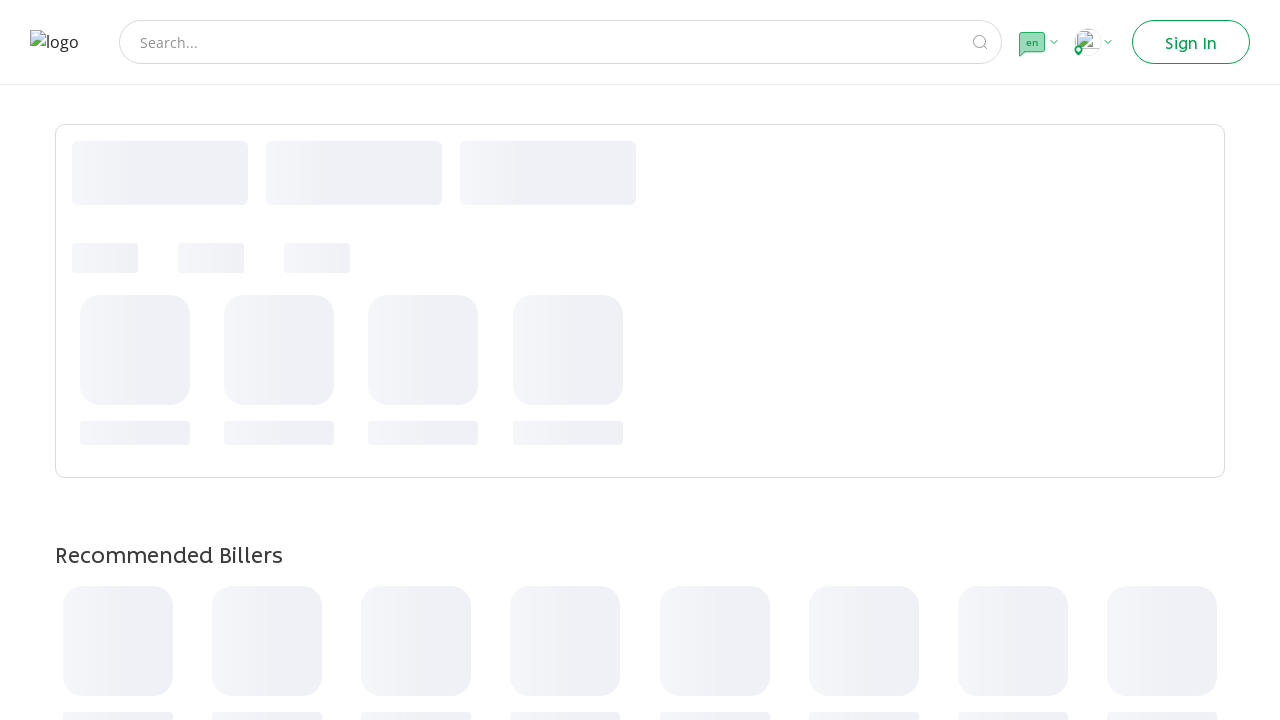

Printed page title to console
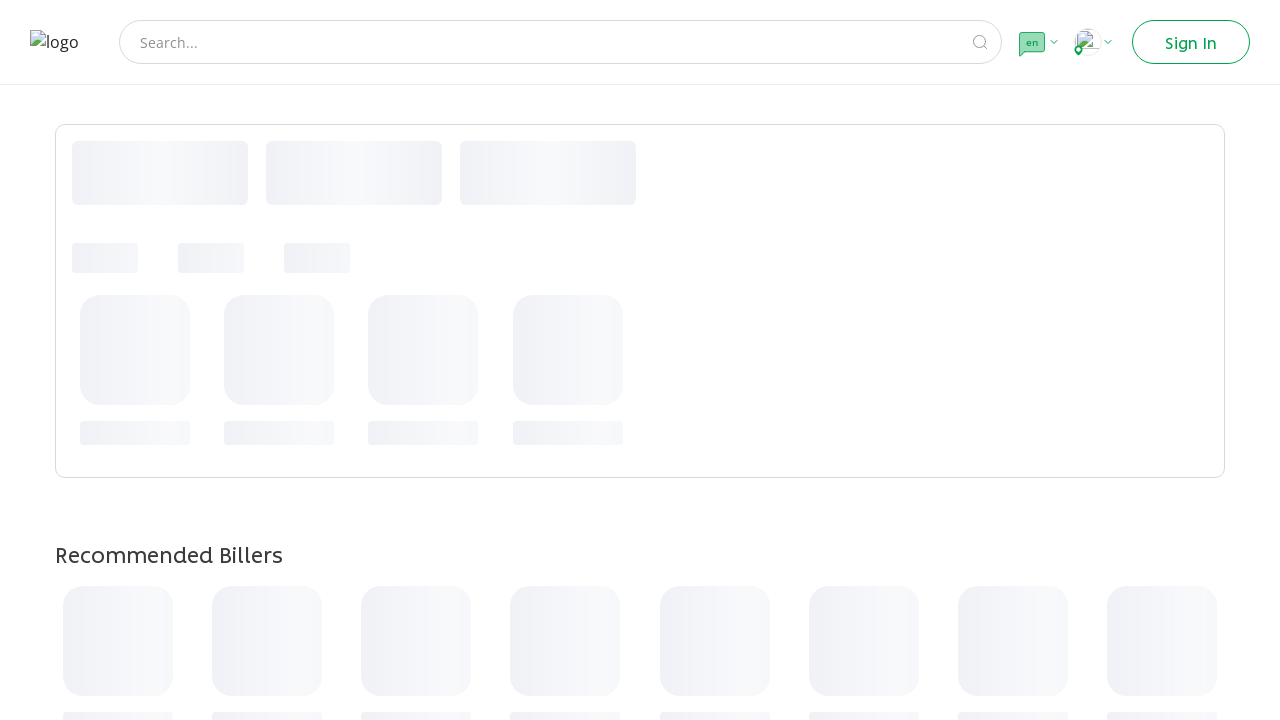

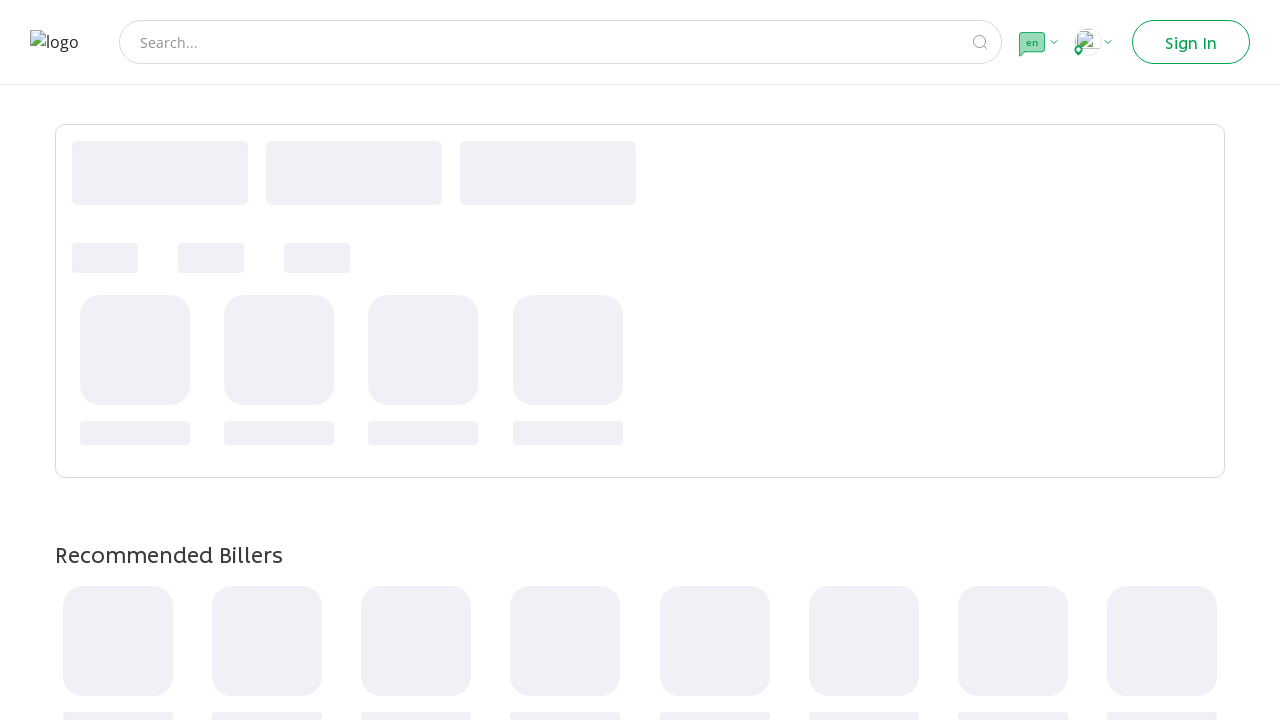